Tests radio button functionality on the DemoQA practice form

Starting URL: https://demoqa.com/automation-practice-form

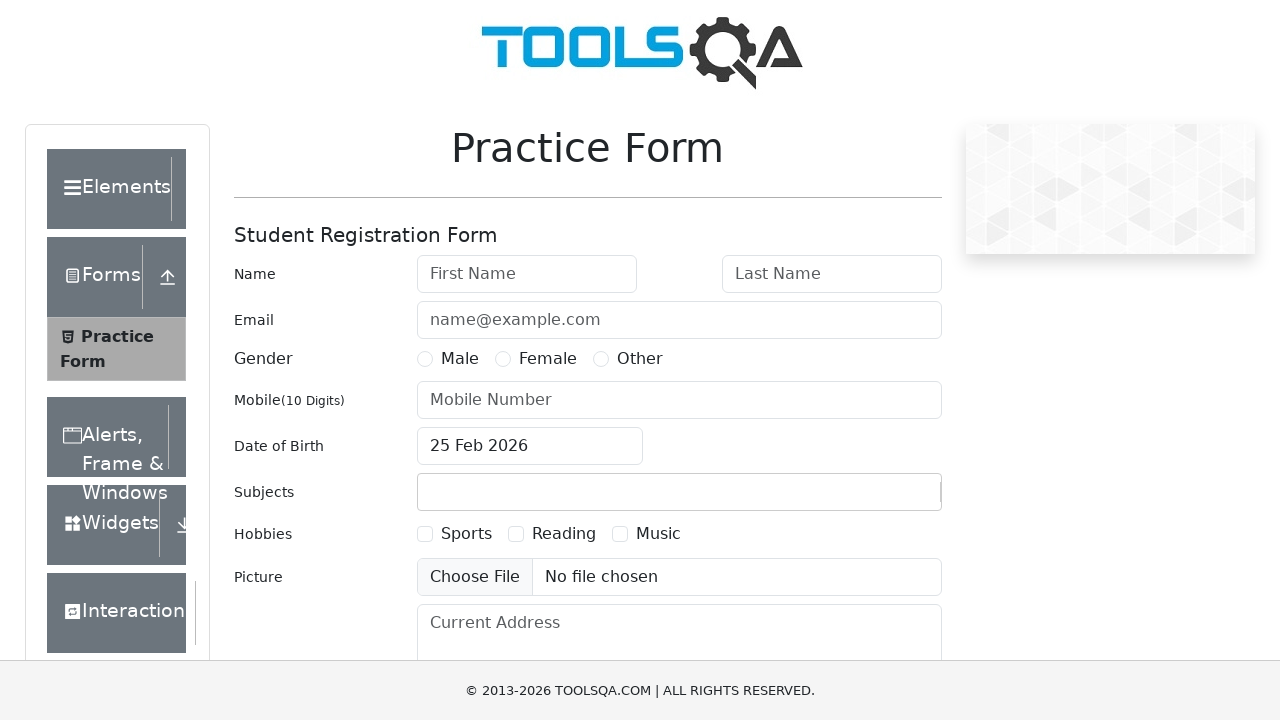

Clicked on the first gender radio button (Male) at (448, 359) on #genterWrapper > div.col-md-9.col-sm-12 > div:nth-child(1)
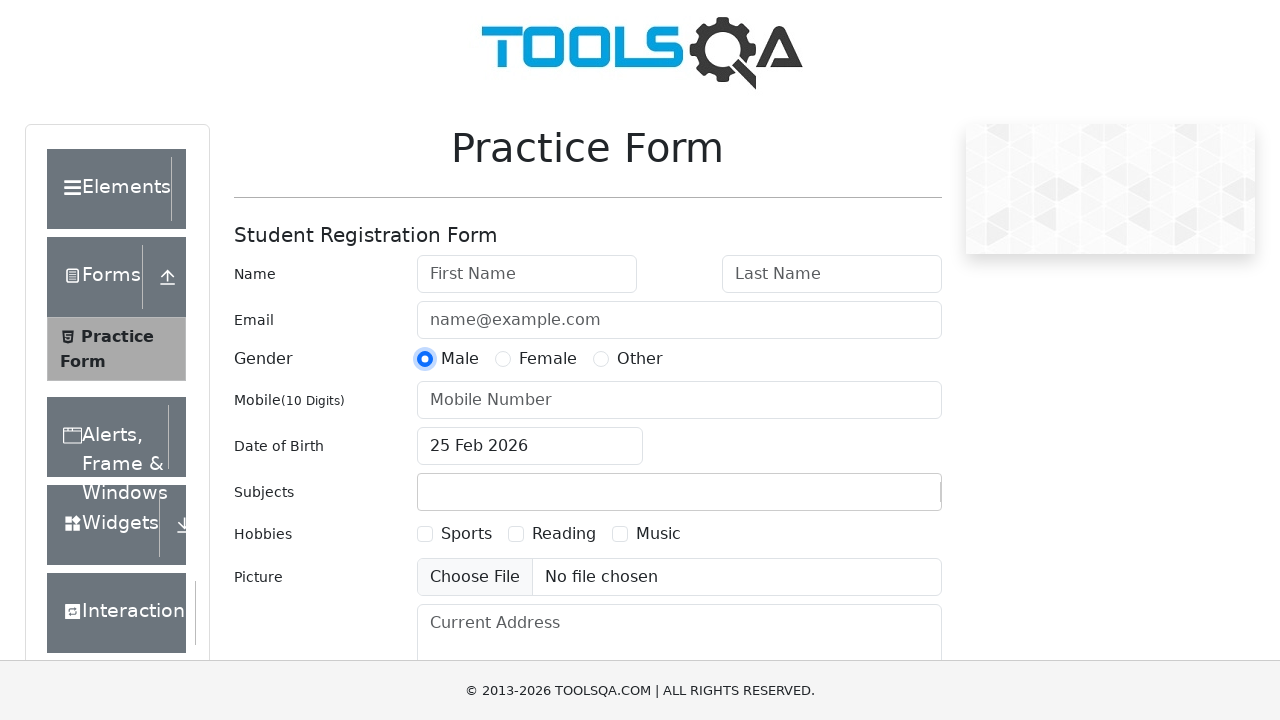

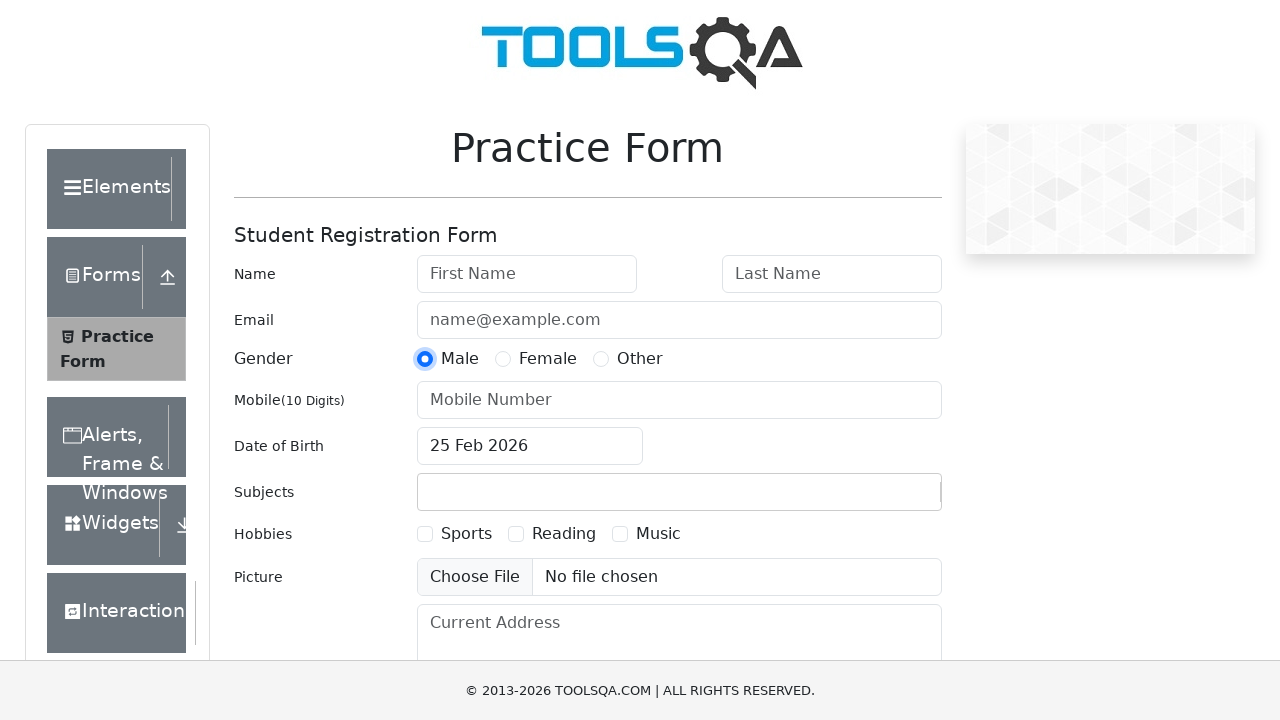